Navigates to the Lakme India cosmetics website homepage and verifies the page loads successfully.

Starting URL: https://www.lakmeindia.com/

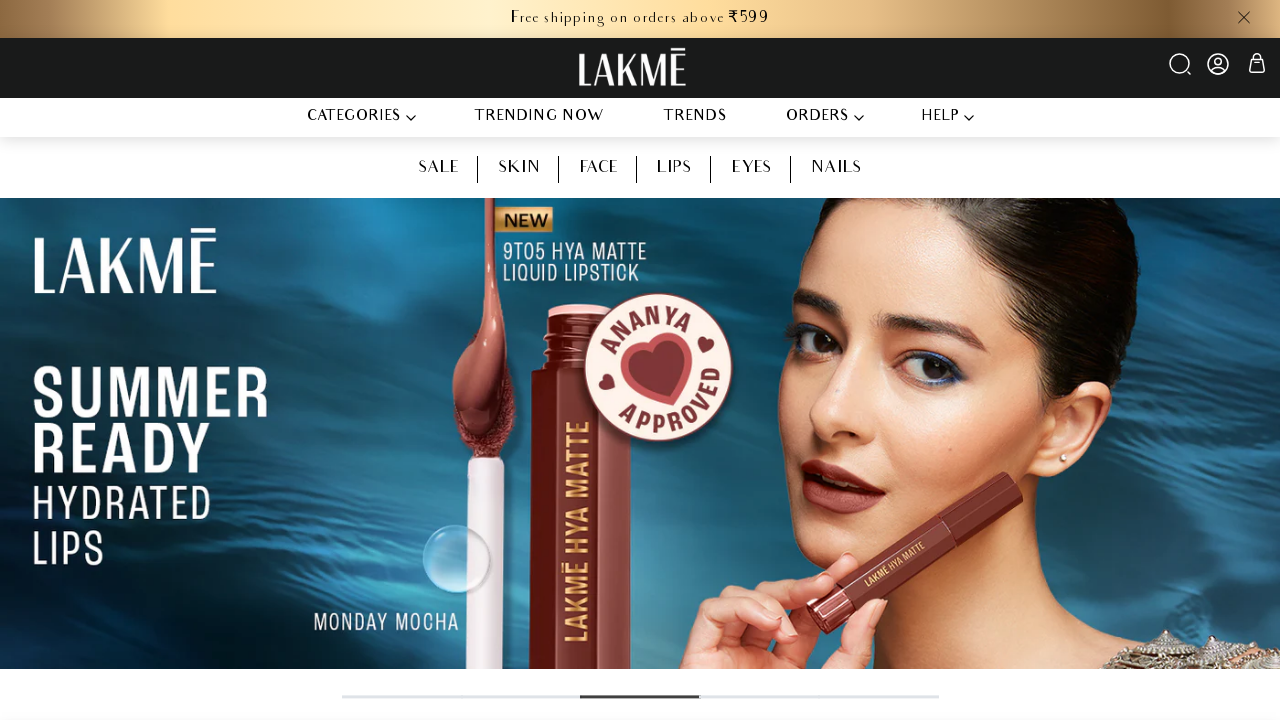

Page DOM content loaded successfully
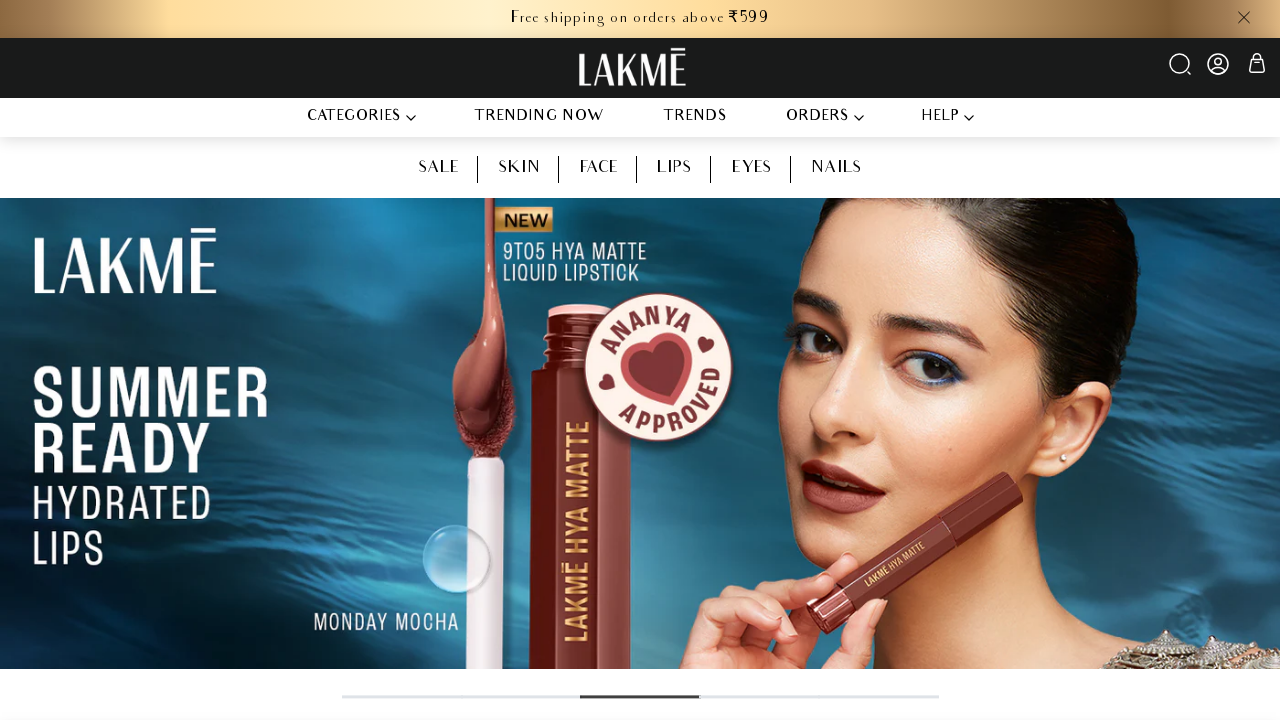

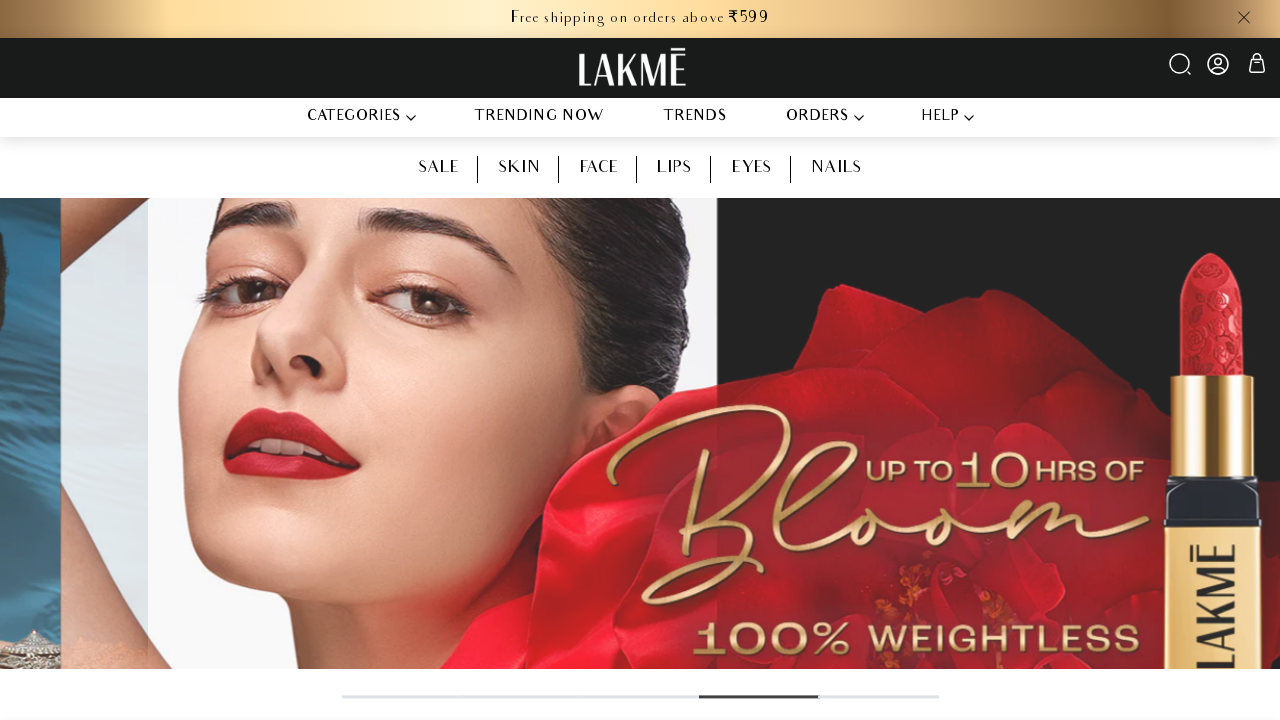